Navigates to mycontactform.com, maximizes the browser window, and verifies the page loads by checking for page content.

Starting URL: https://www.mycontactform.com

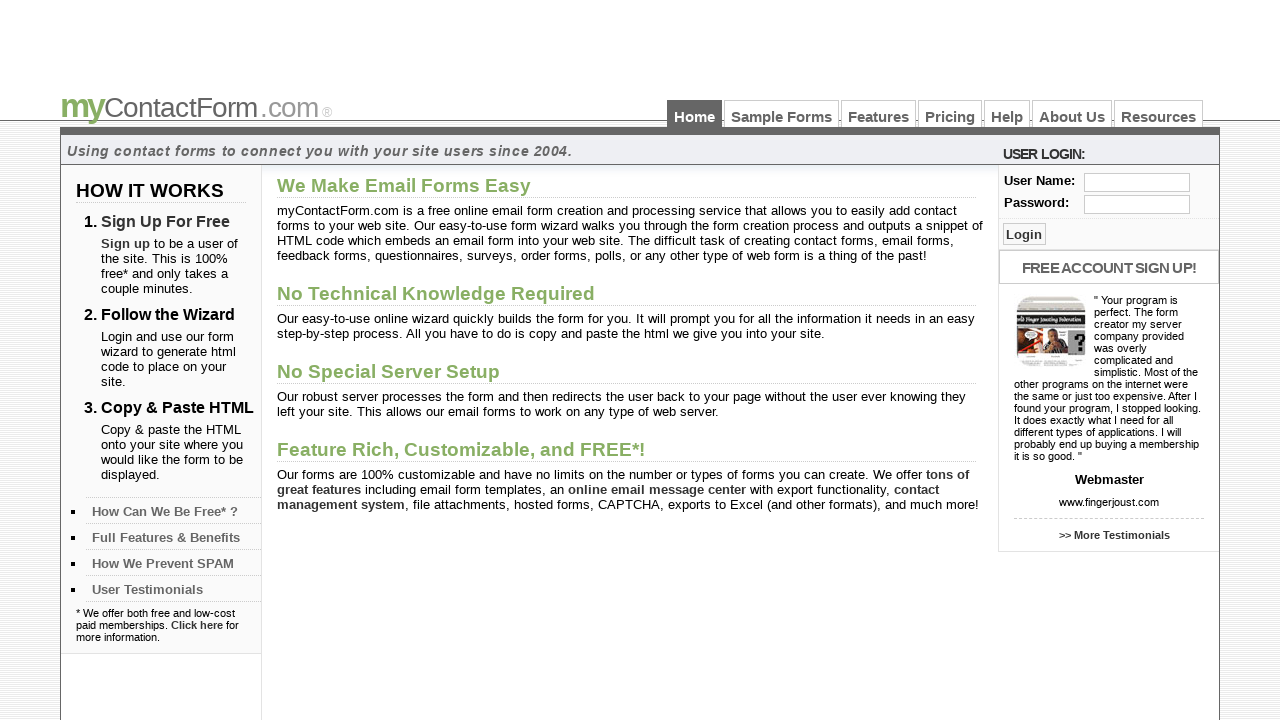

Navigated to https://www.mycontactform.com
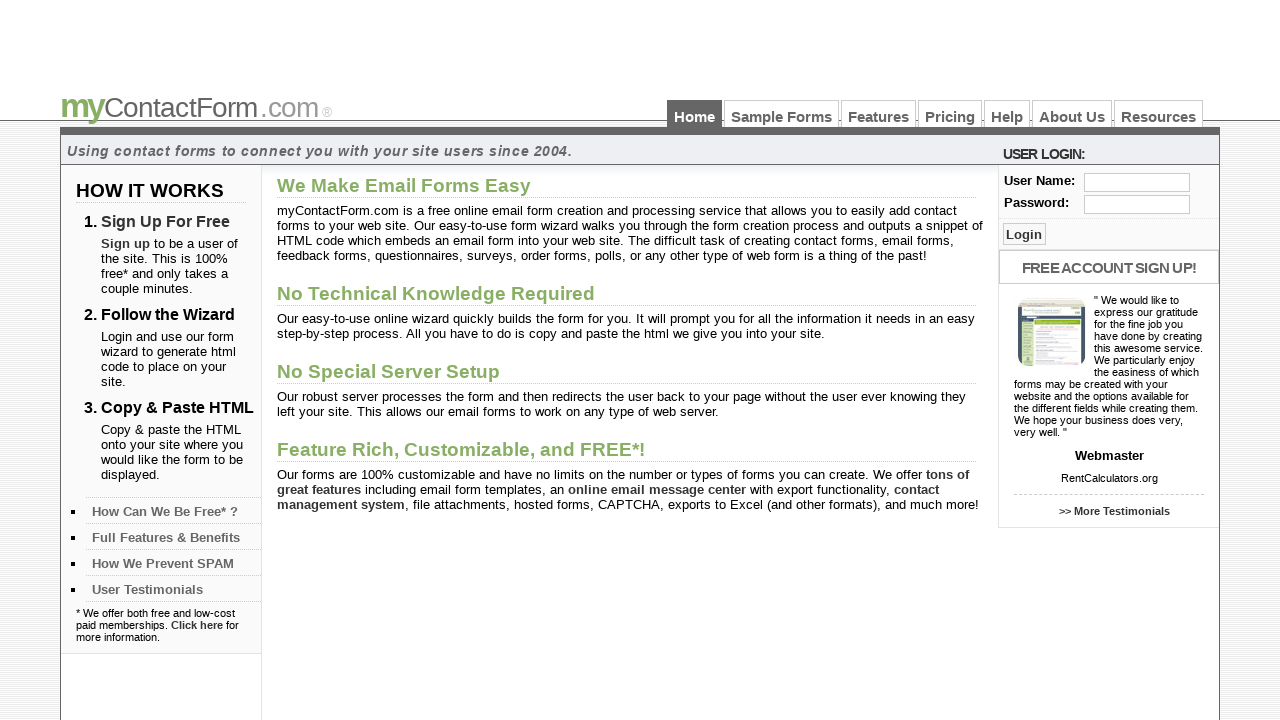

Maximized browser window to 1920x1080
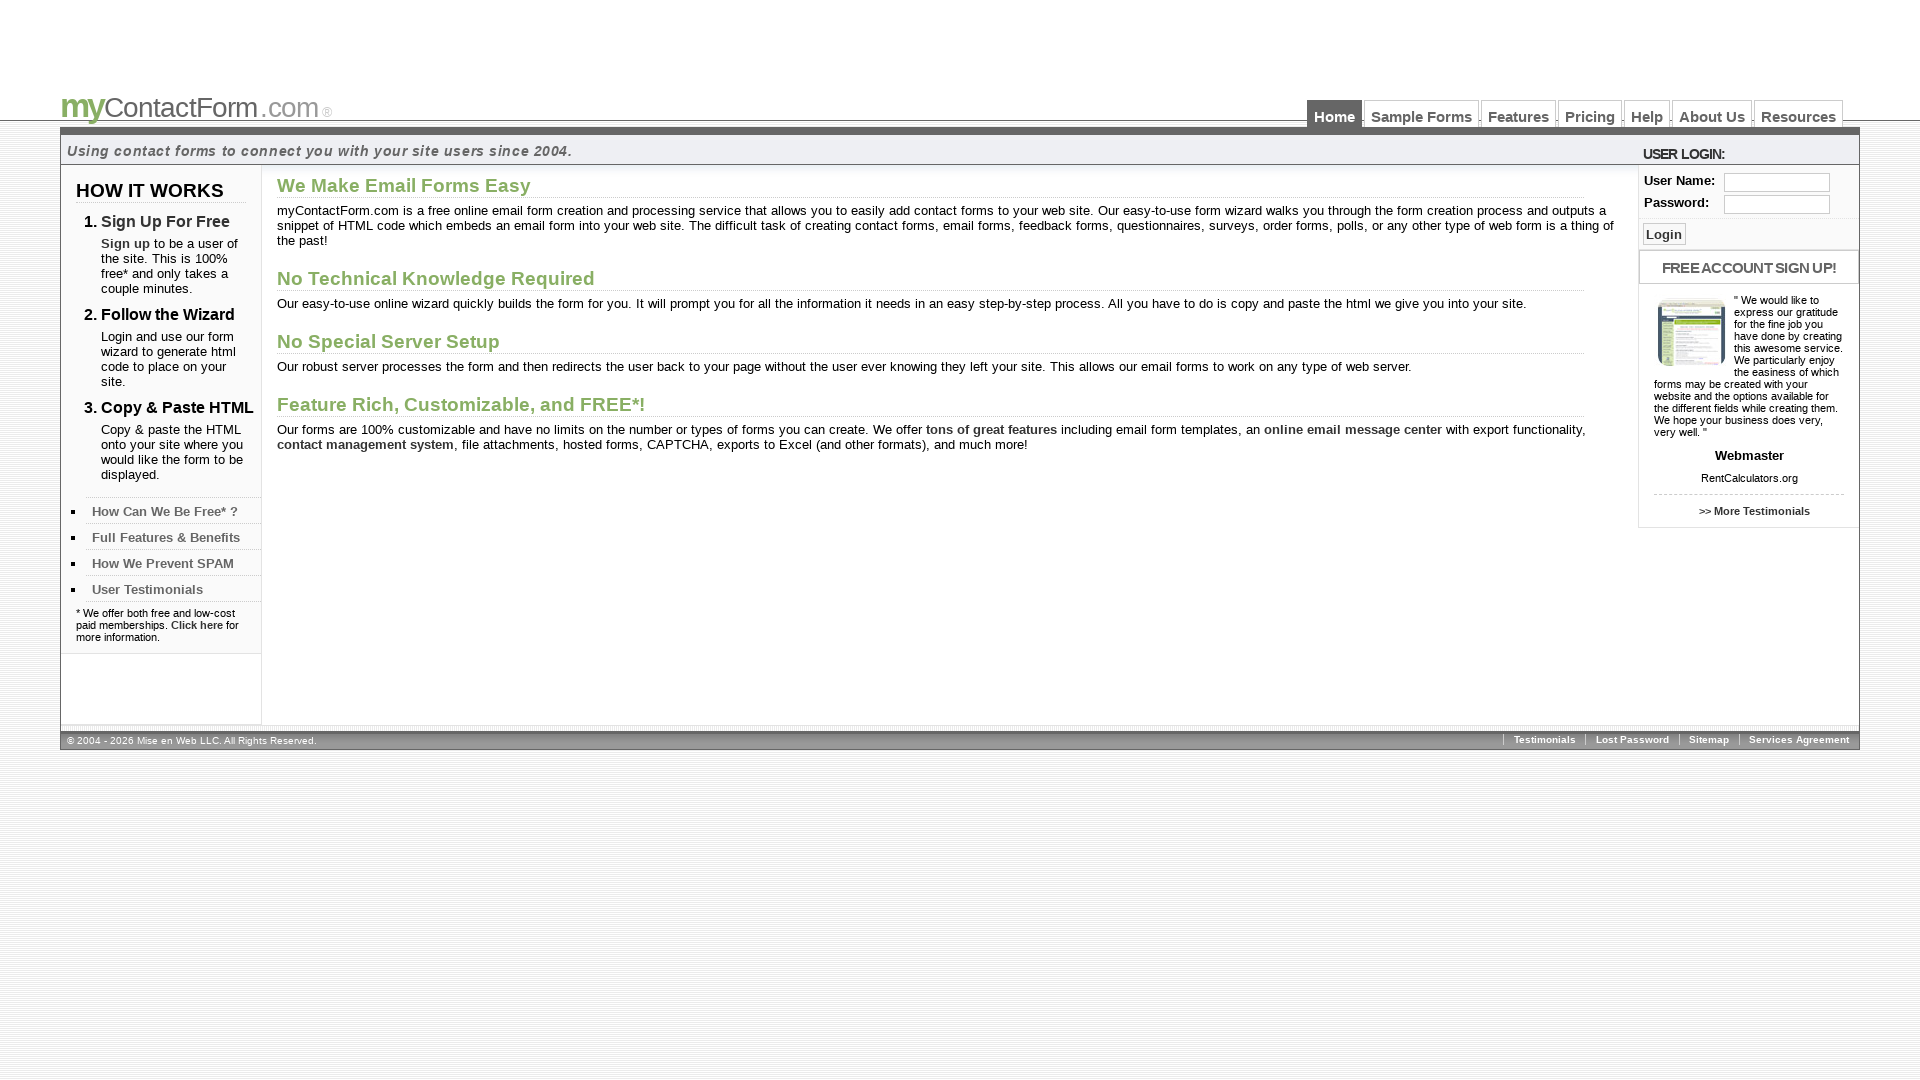

Page loaded - DOM content ready
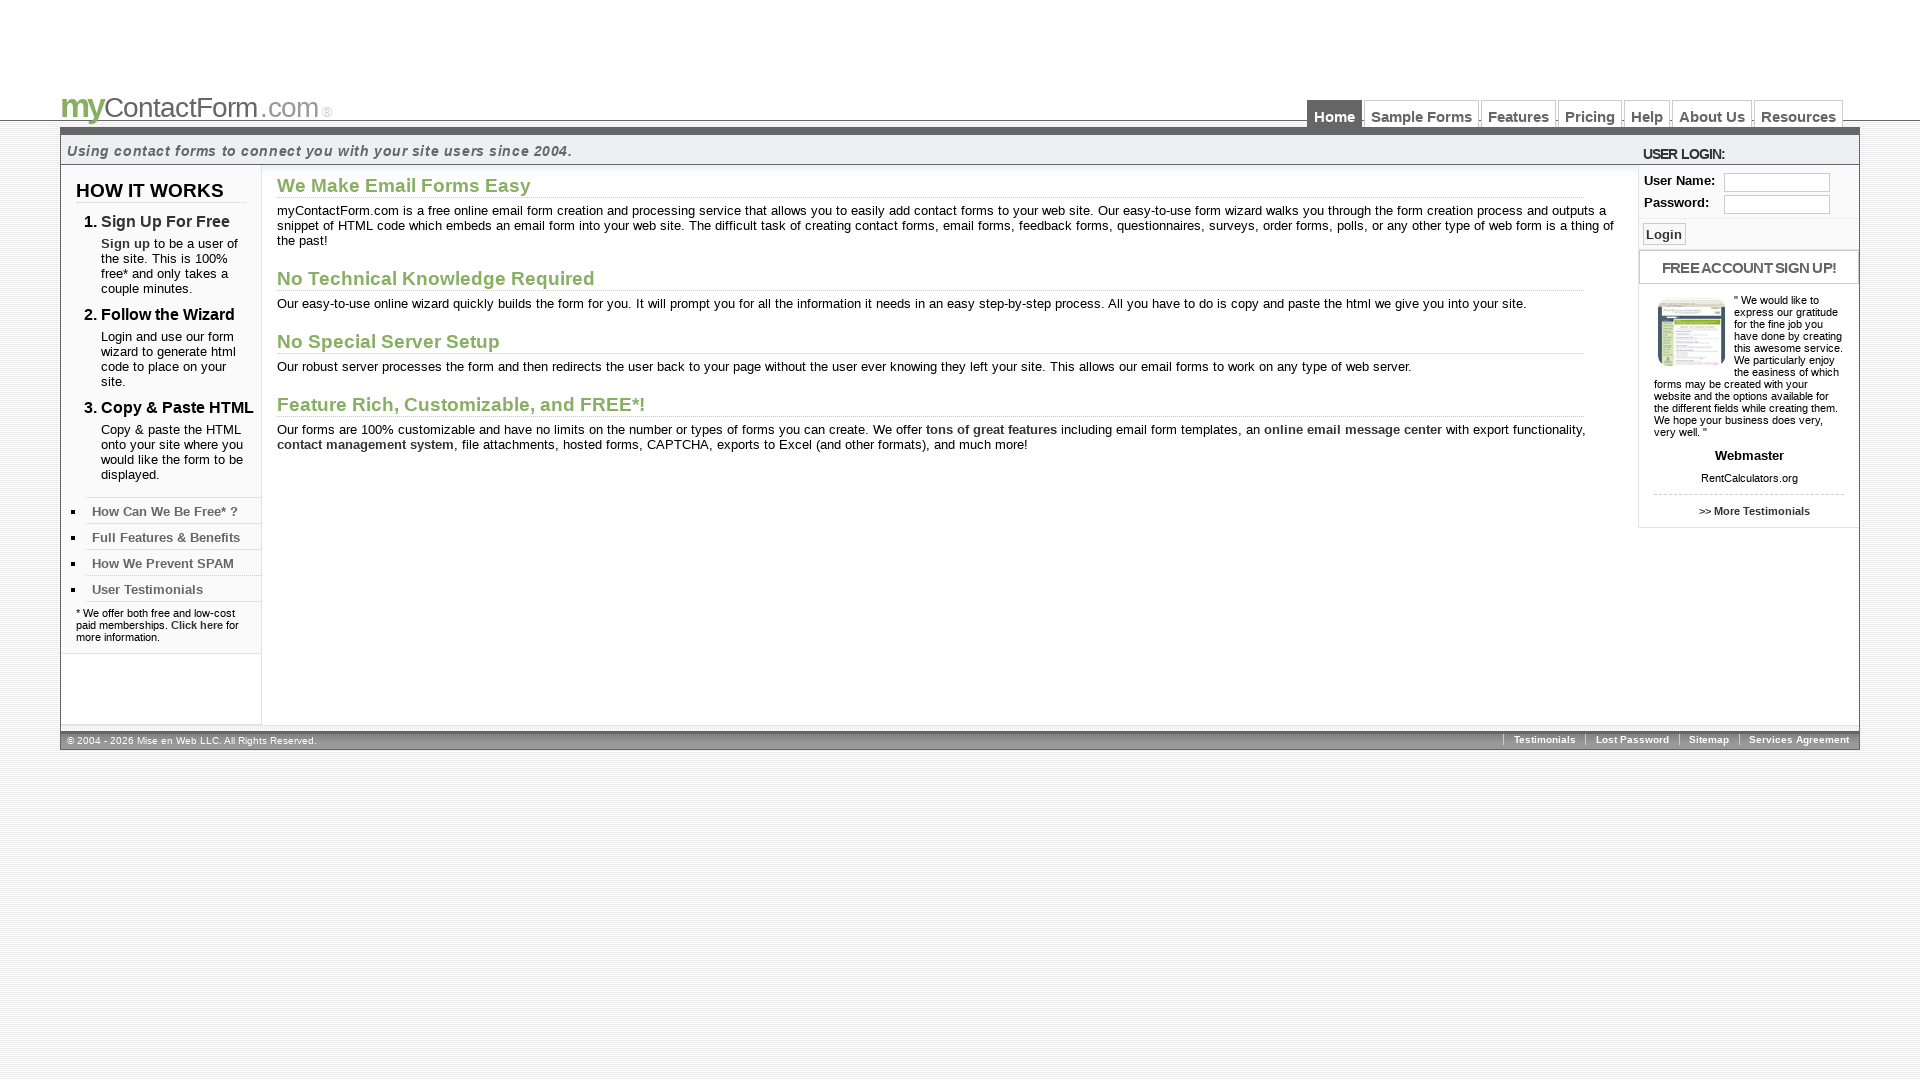

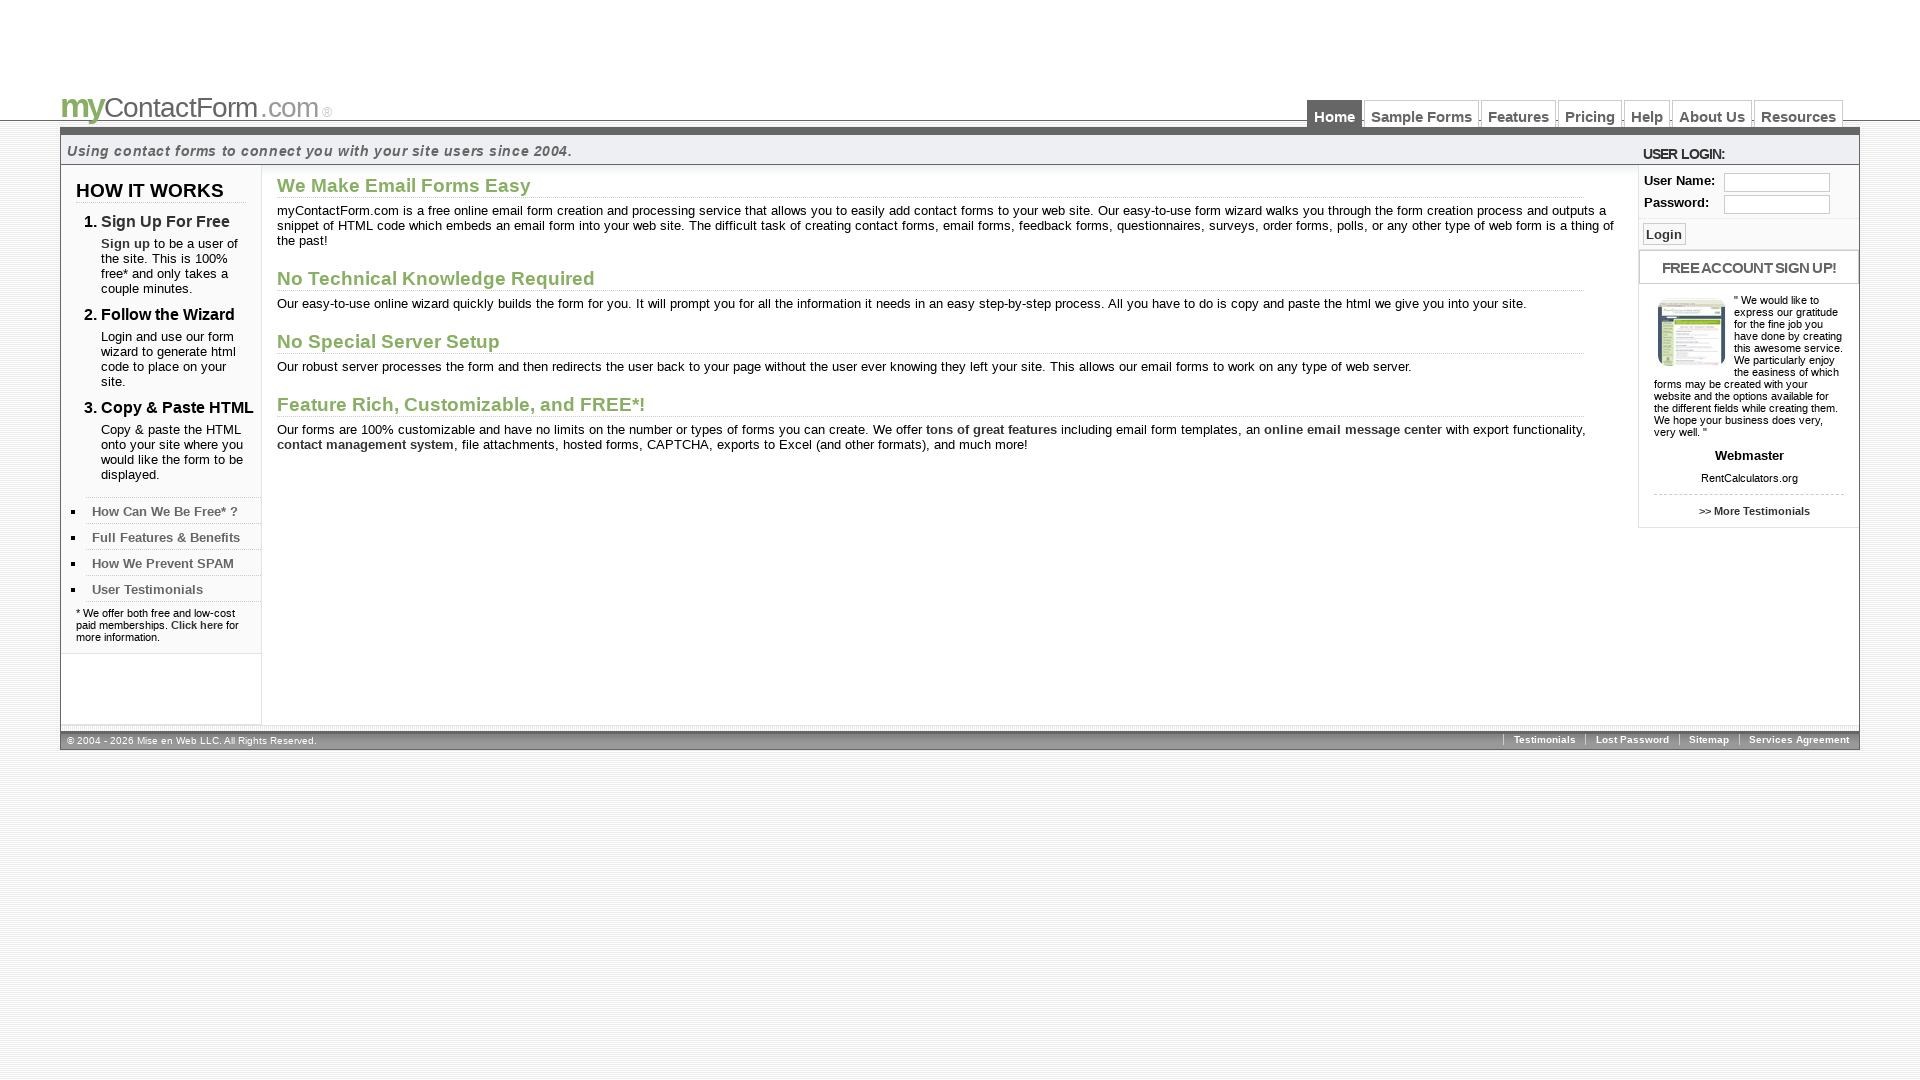